Attempts to accept a non-existent alert to demonstrate NoSuchAlertException

Starting URL: https://demoqa.com/text-box

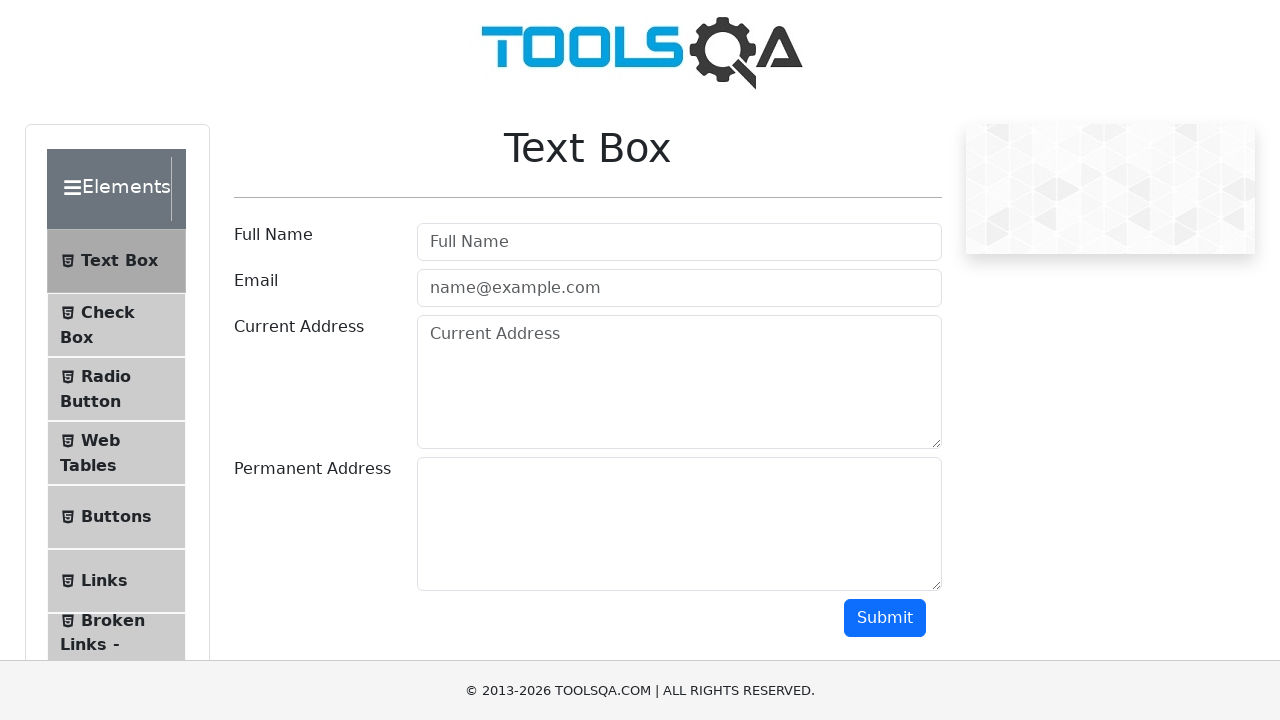

Navigated to DemoQA text-box page
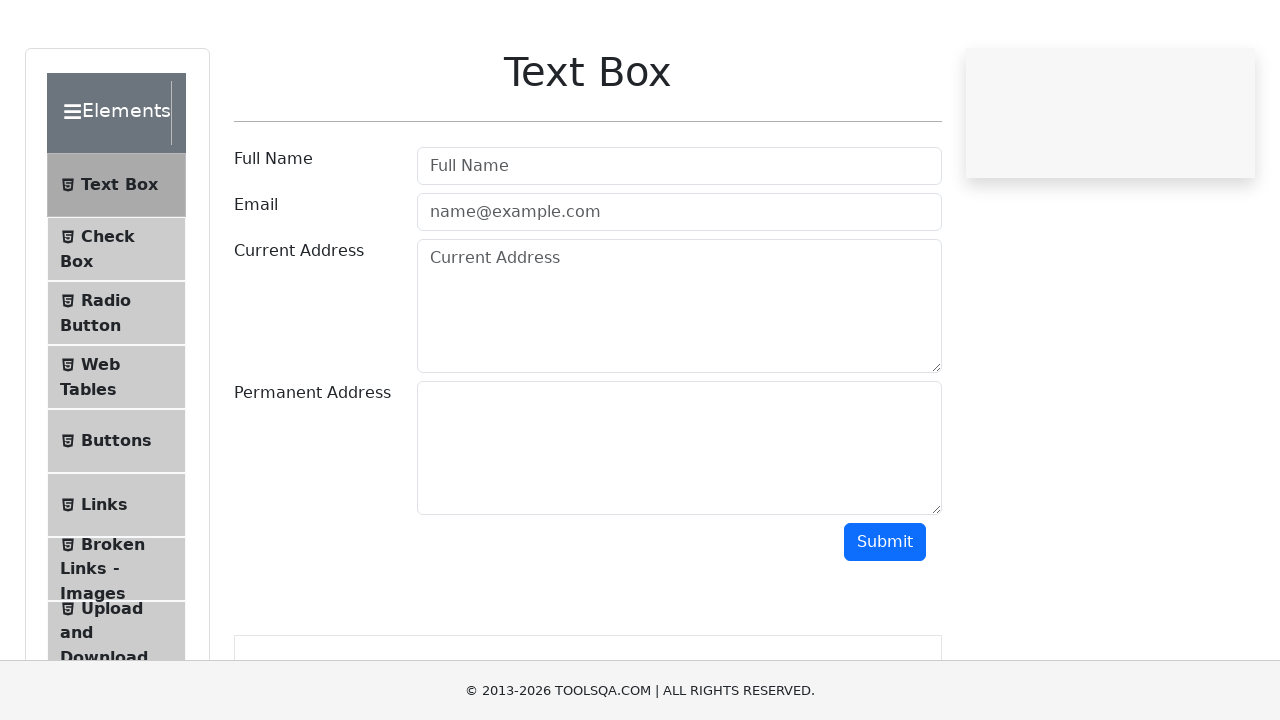

Set up dialog handler to accept alerts
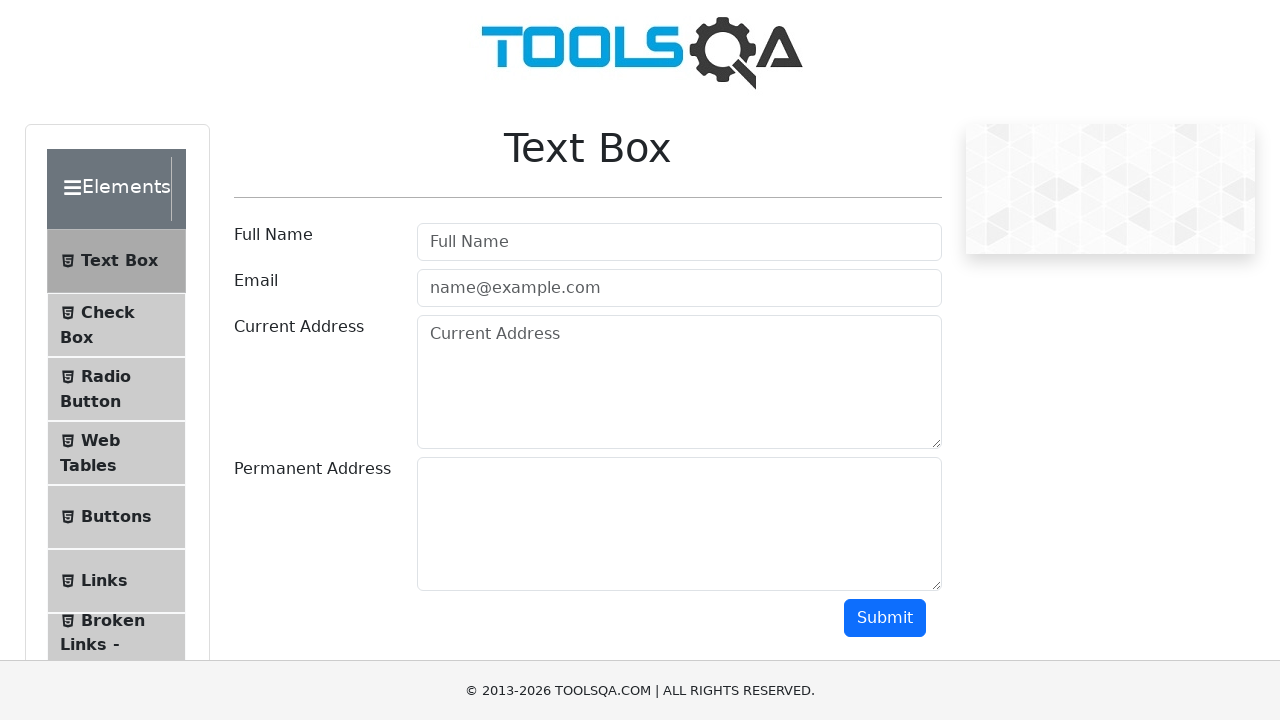

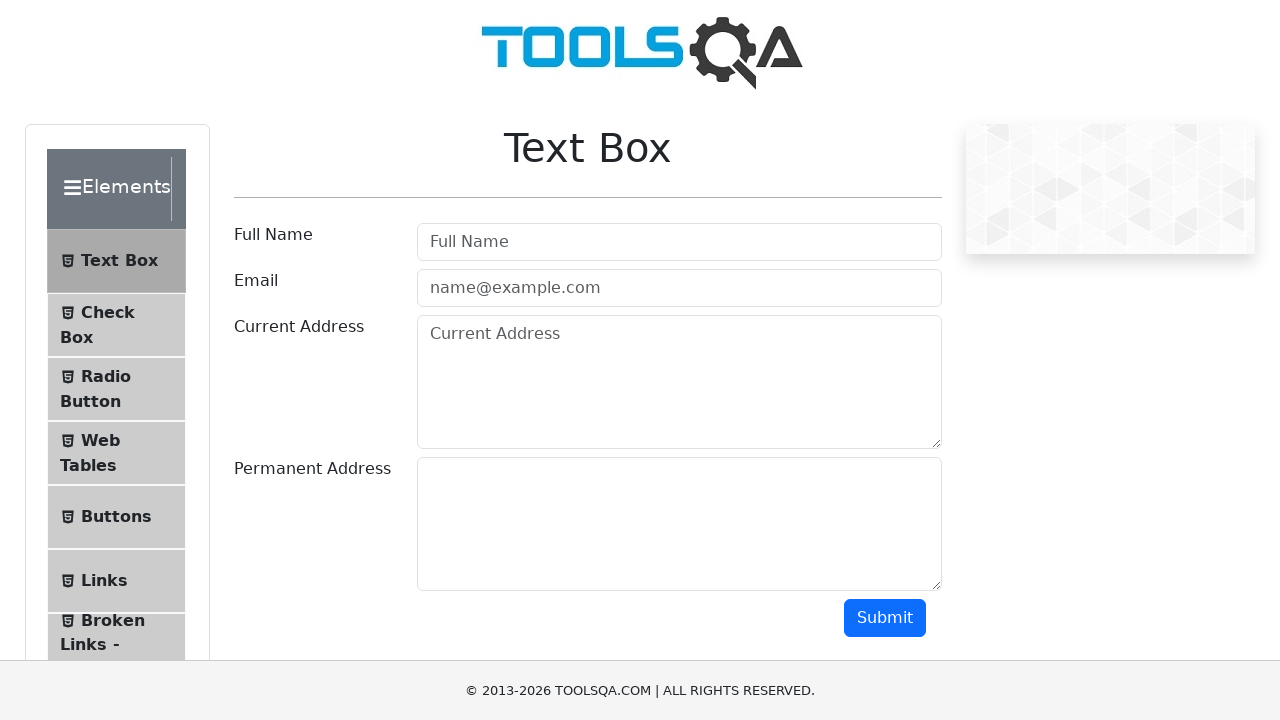